Tests multi-select functionality on a DevExpress demo page by changing the selection mode to "Multiple" and then selecting multiple items from a list using Ctrl+Click.

Starting URL: https://demos.devexpress.com/aspxeditorsdemos/ListEditors/MultiSelect.aspx

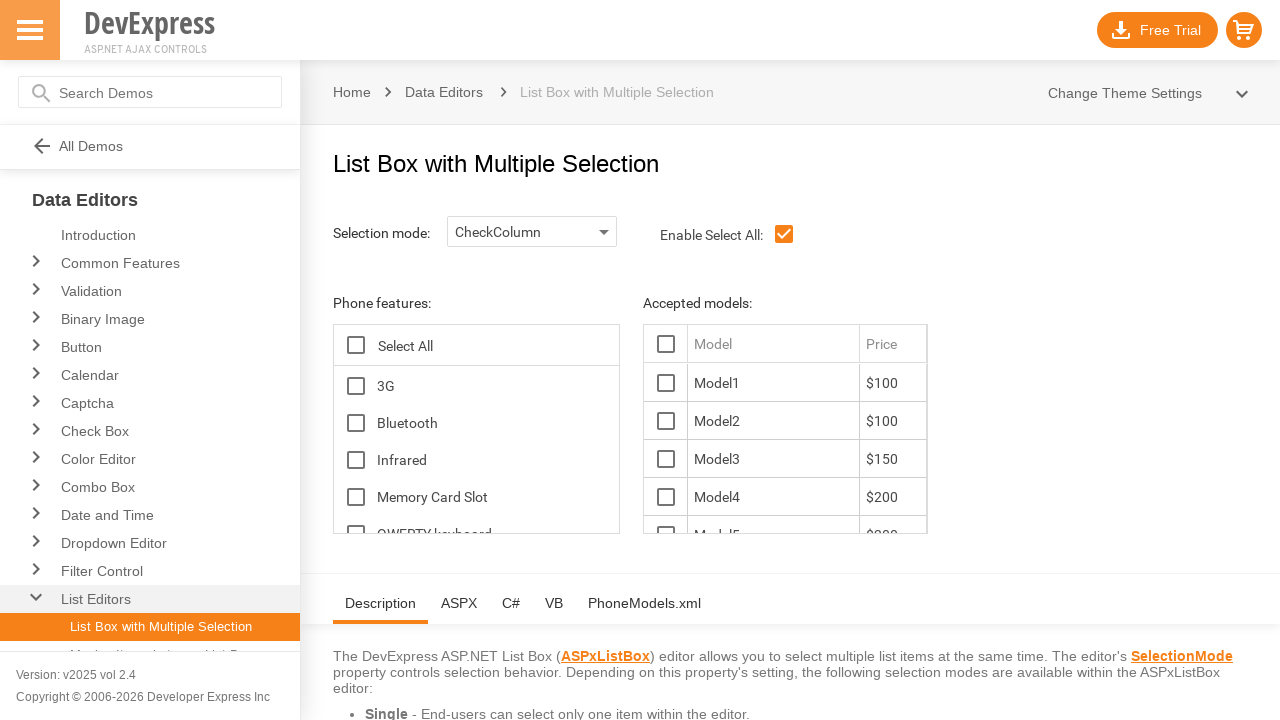

Clicked selection mode dropdown button at (604, 232) on #ControlOptionsTopHolder_lbSelectionMode_B-1
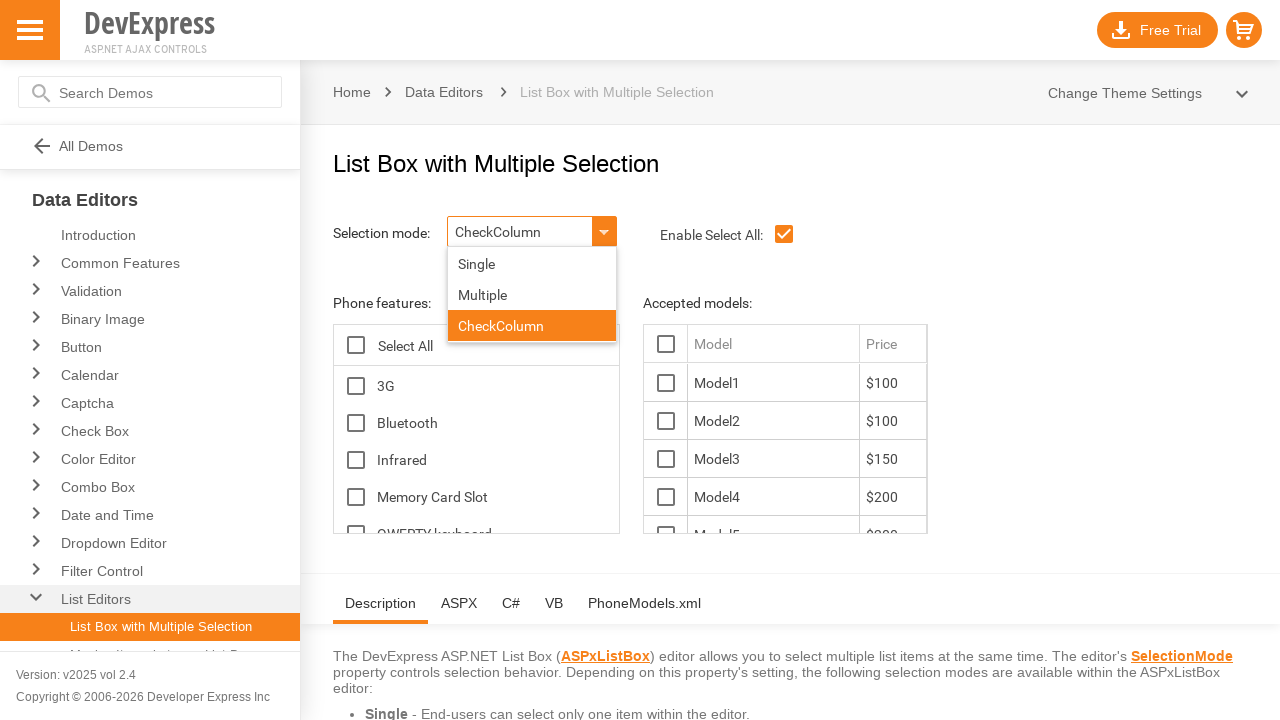

Dropdown menu appeared with selection mode options
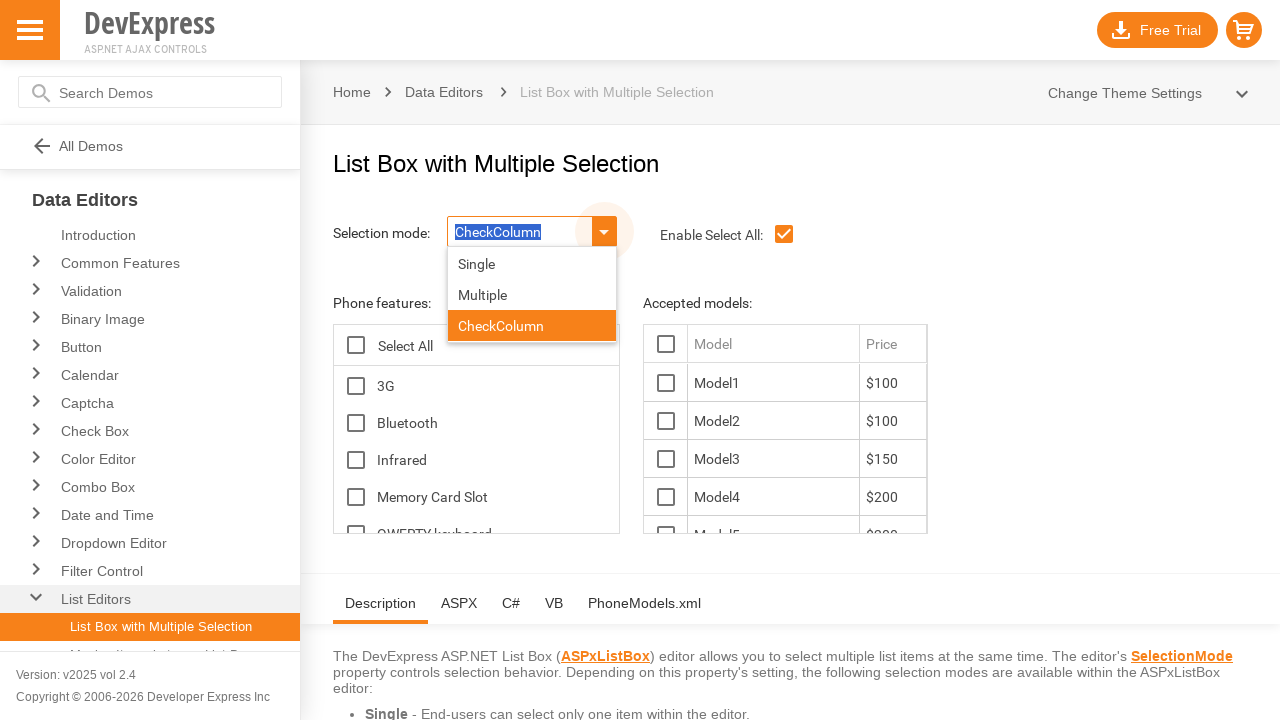

Selected 'Multiple' option from dropdown at (532, 294) on #ControlOptionsTopHolder_lbSelectionMode_DDD_L_LBI1T0
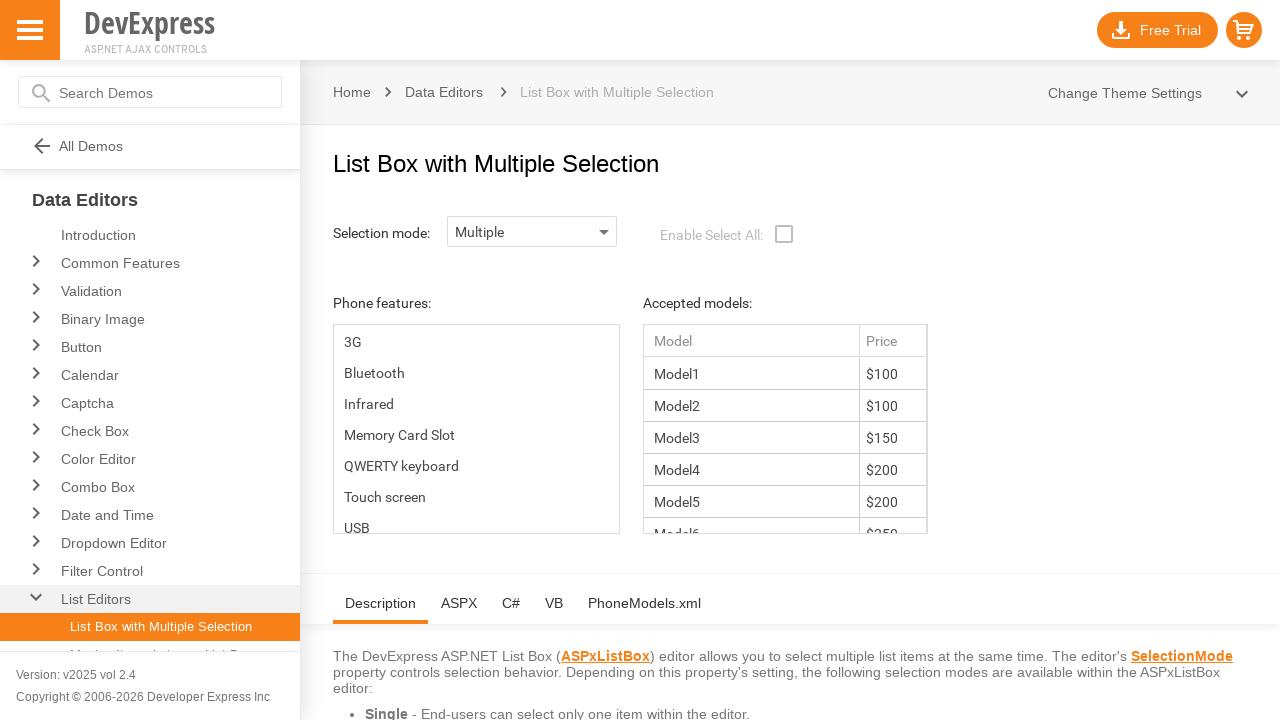

Waited for selection mode change to take effect
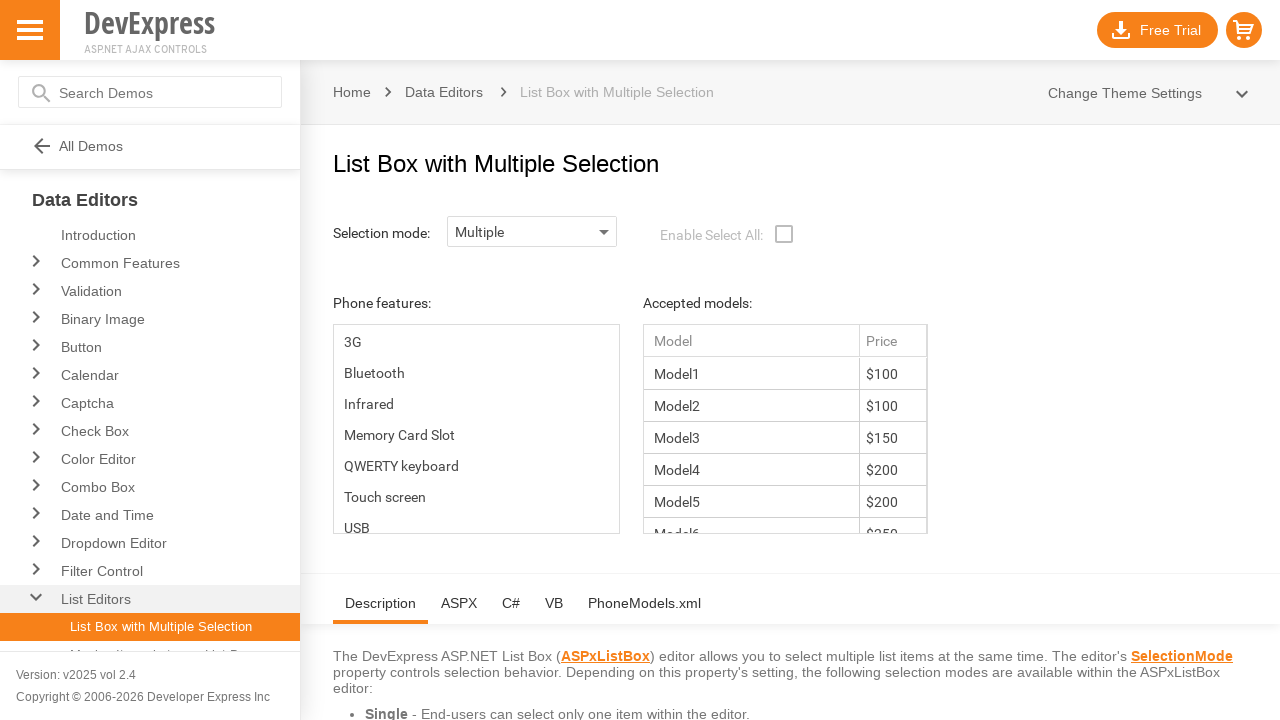

Retrieved list of available options
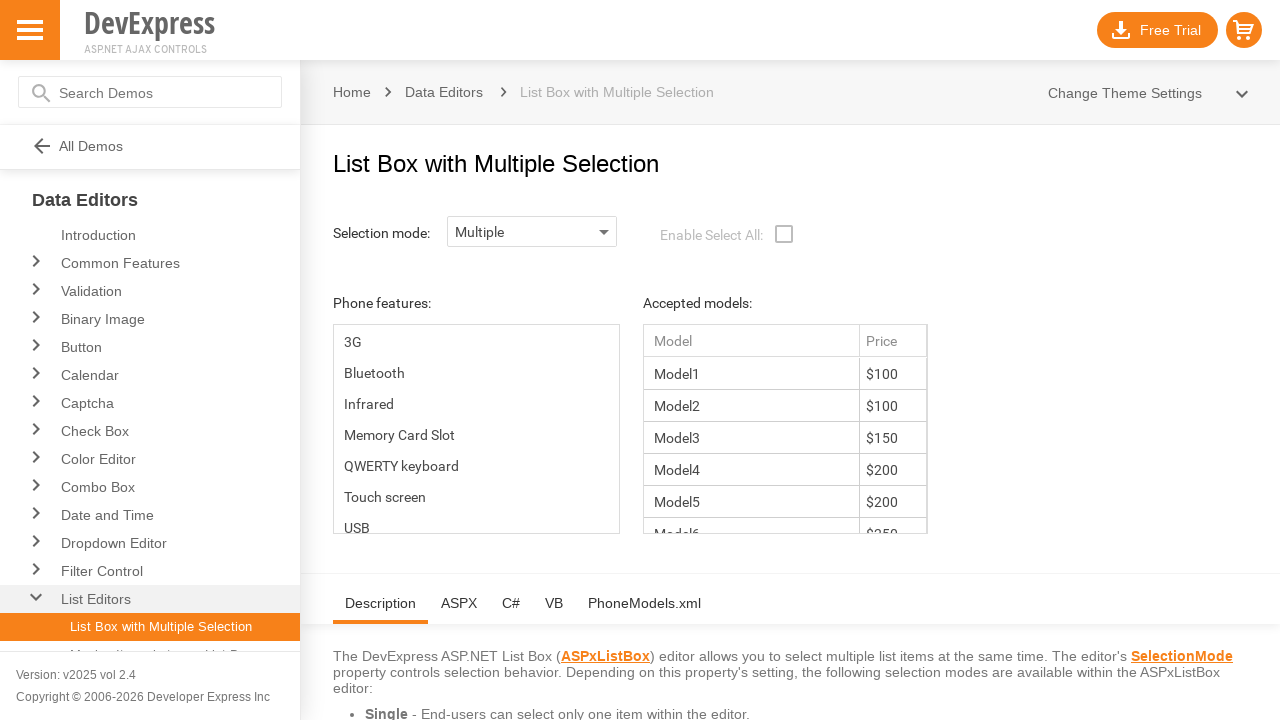

Selected first item (index 0) with Ctrl+Click at (476, 342) on #ContentHolder_lbFeatures_LBT td >> nth=0
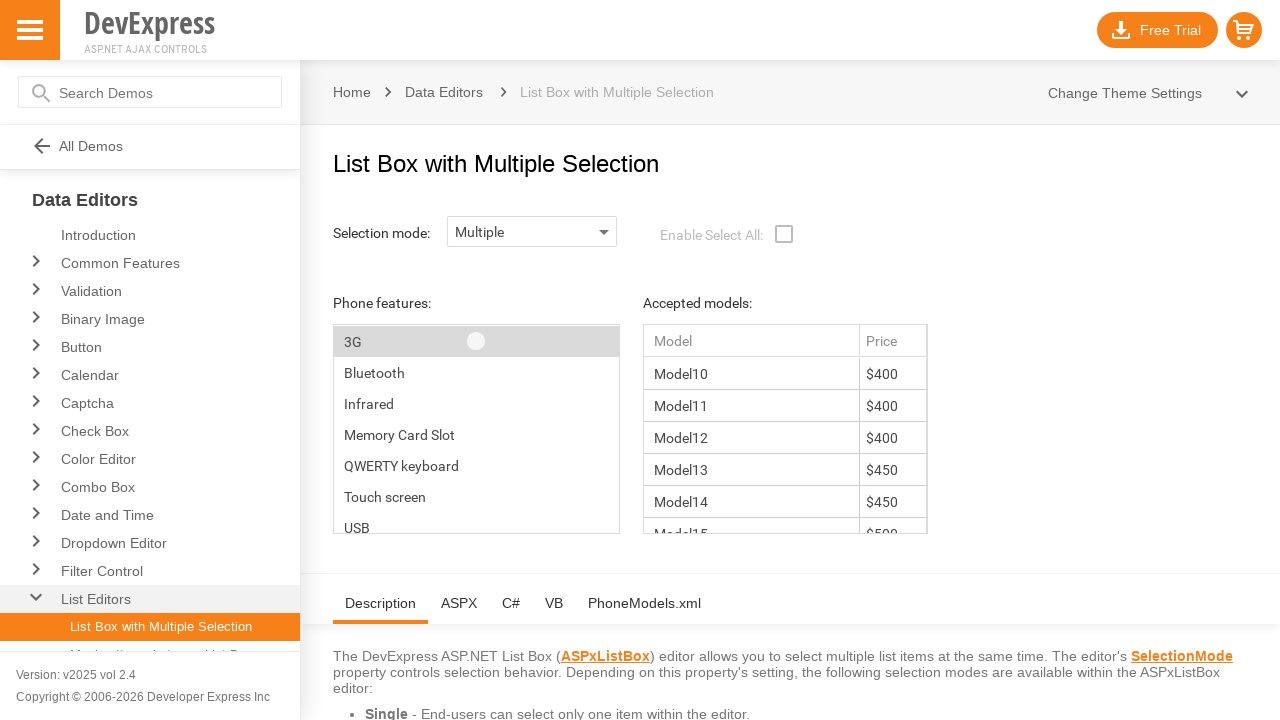

Selected fourth item (index 3) with Ctrl+Click at (476, 404) on #ContentHolder_lbFeatures_LBT td >> nth=3
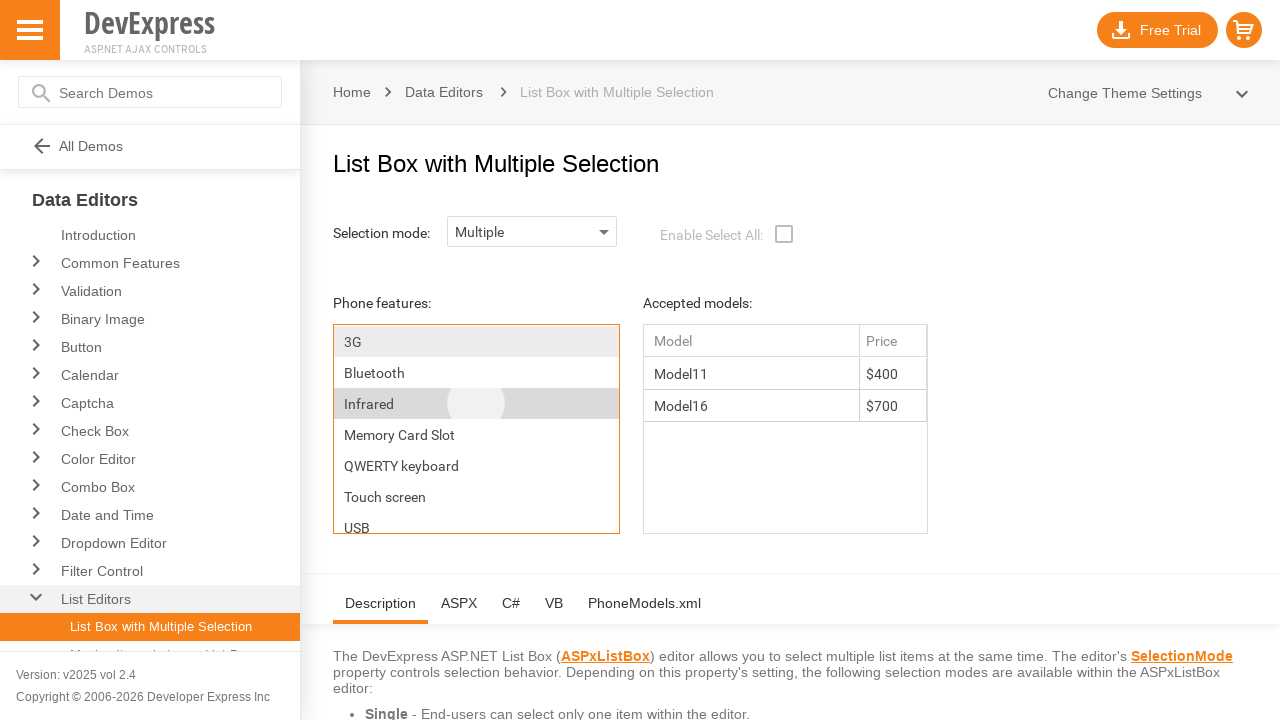

Selected sixth item (index 5) with Ctrl+Click at (476, 466) on #ContentHolder_lbFeatures_LBT td >> nth=5
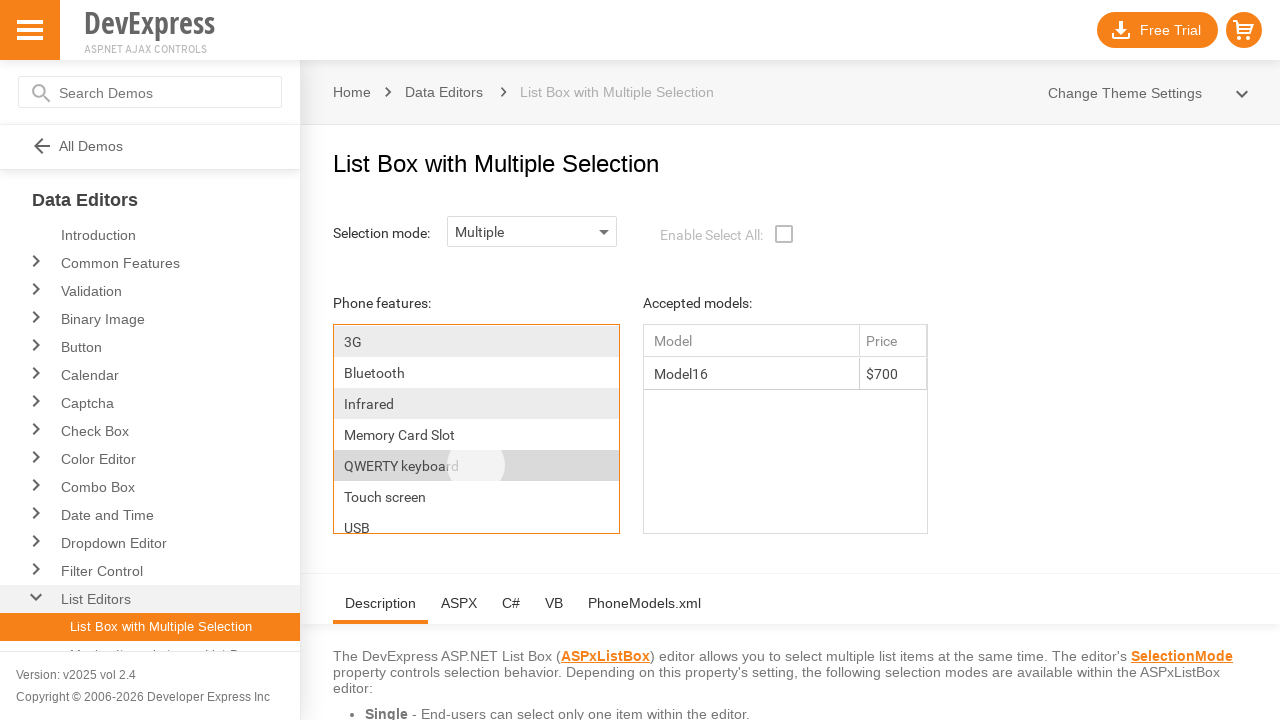

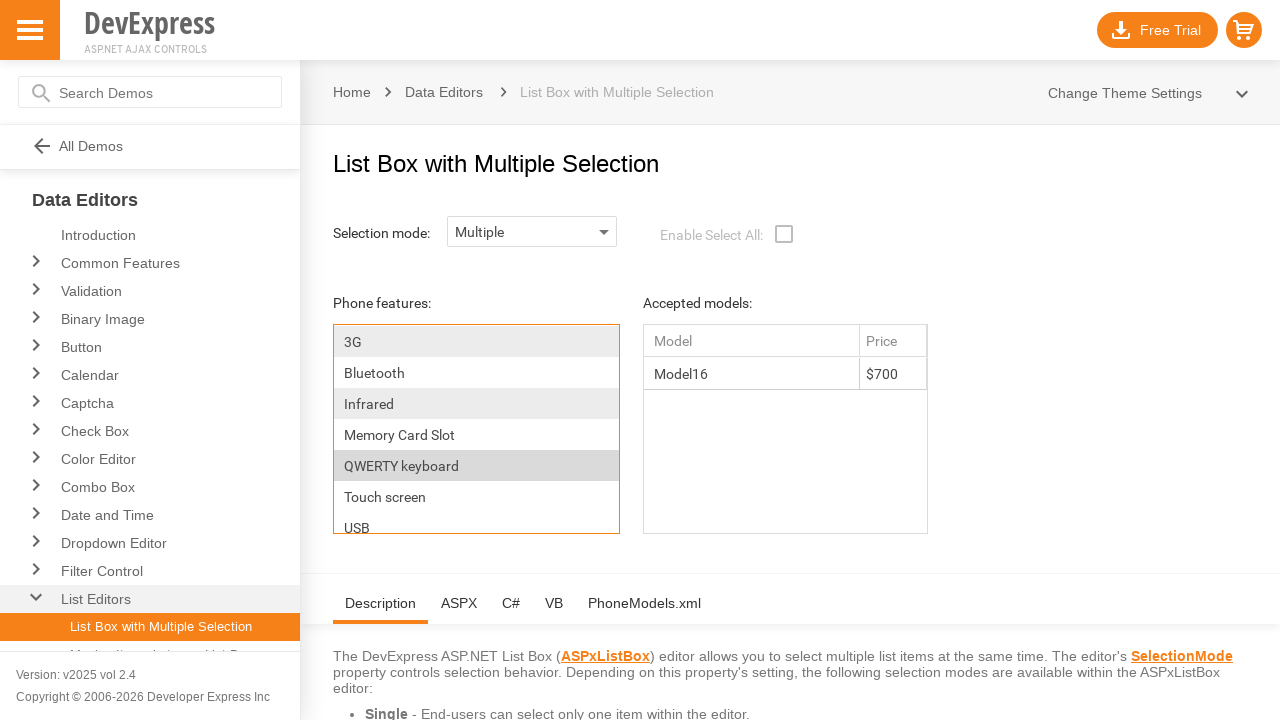